Tests mortgage calculator functionality by entering home value, down payment, loan amount, start month/year, then clicking calculate to get monthly payment result

Starting URL: https://www.mortgagecalculator.org

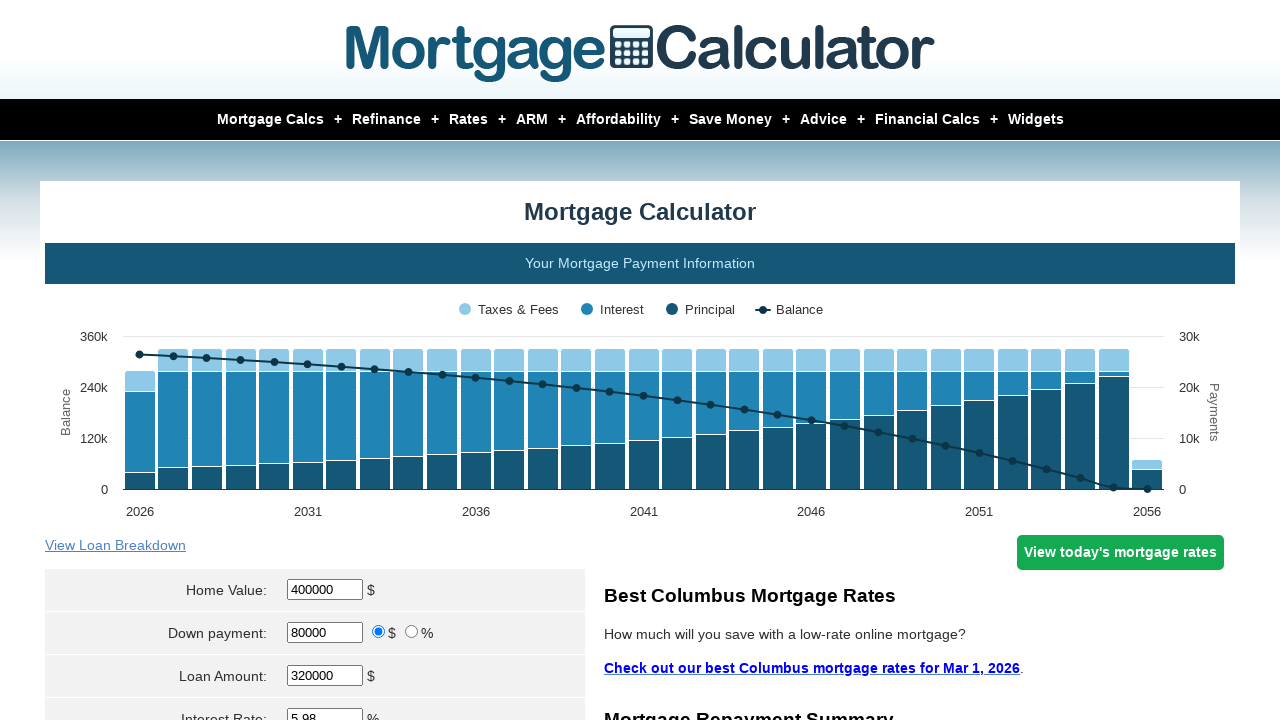

Waited for home value input field to load
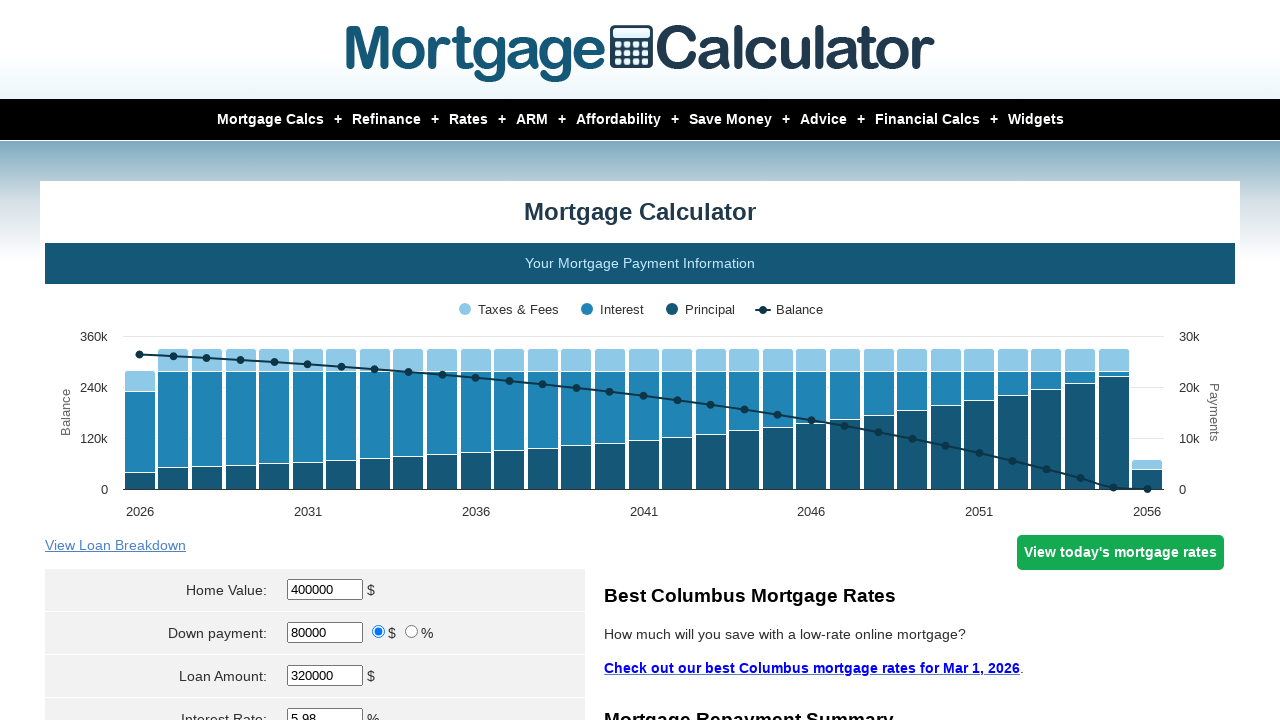

Entered home value of $350,000 on #homeval
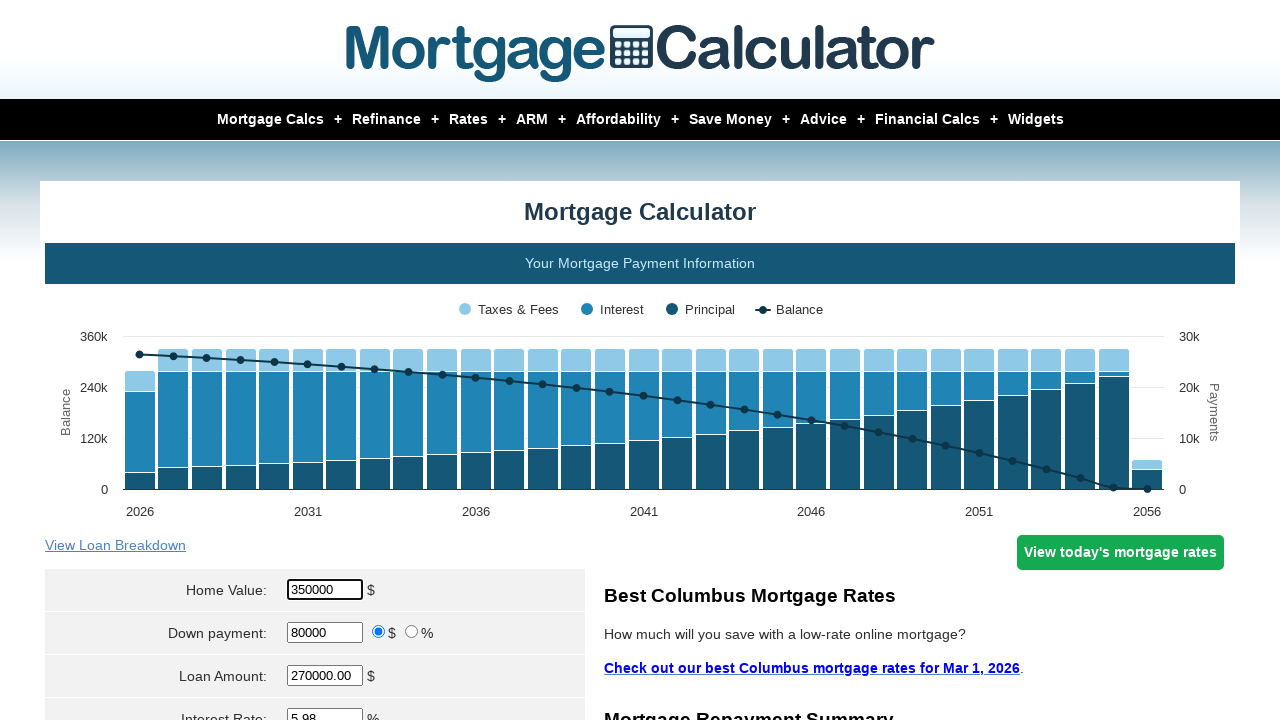

Entered down payment of $70,000 on #downpayment
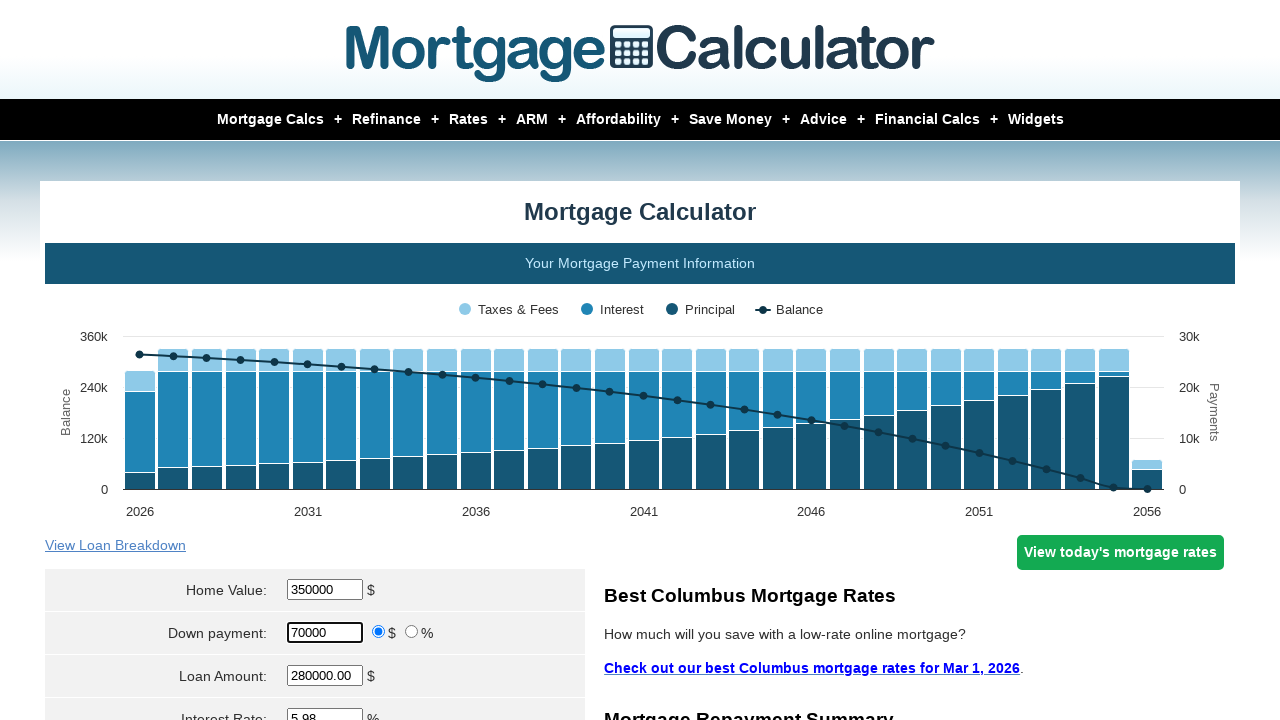

Entered loan amount of $280,000 on #loanamt
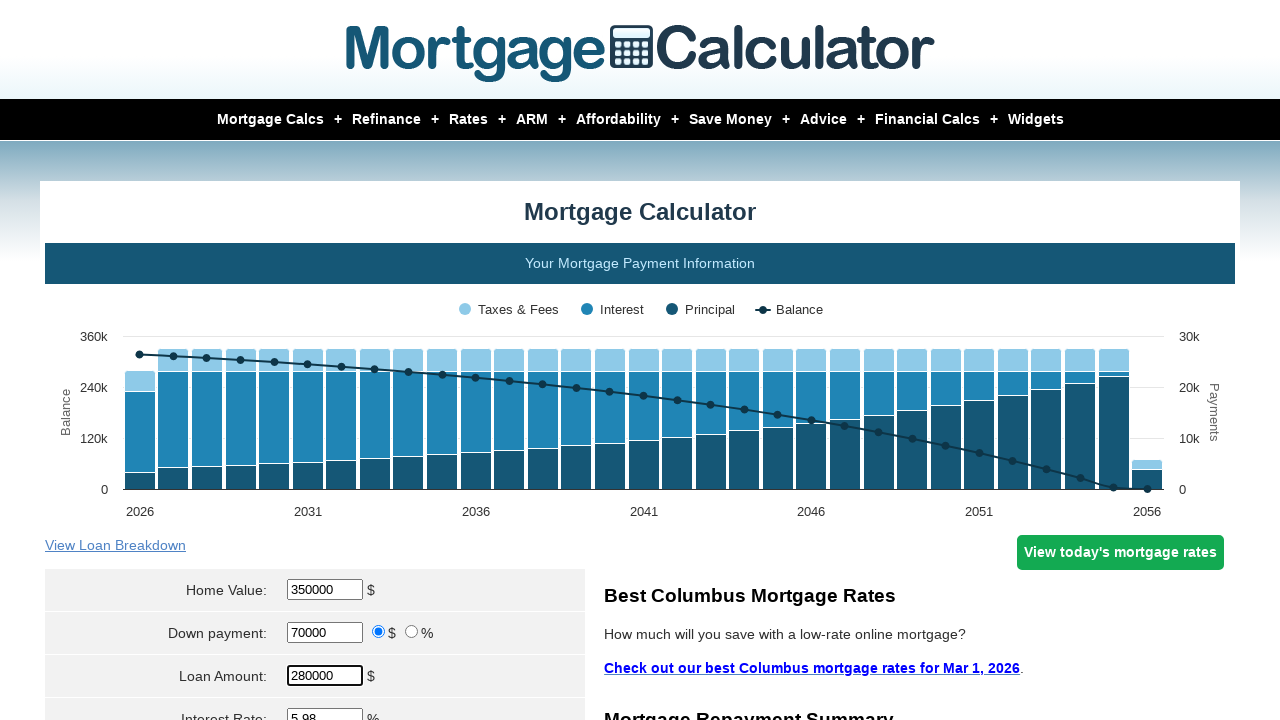

Selected March as start month on select[name='param[start_month]']
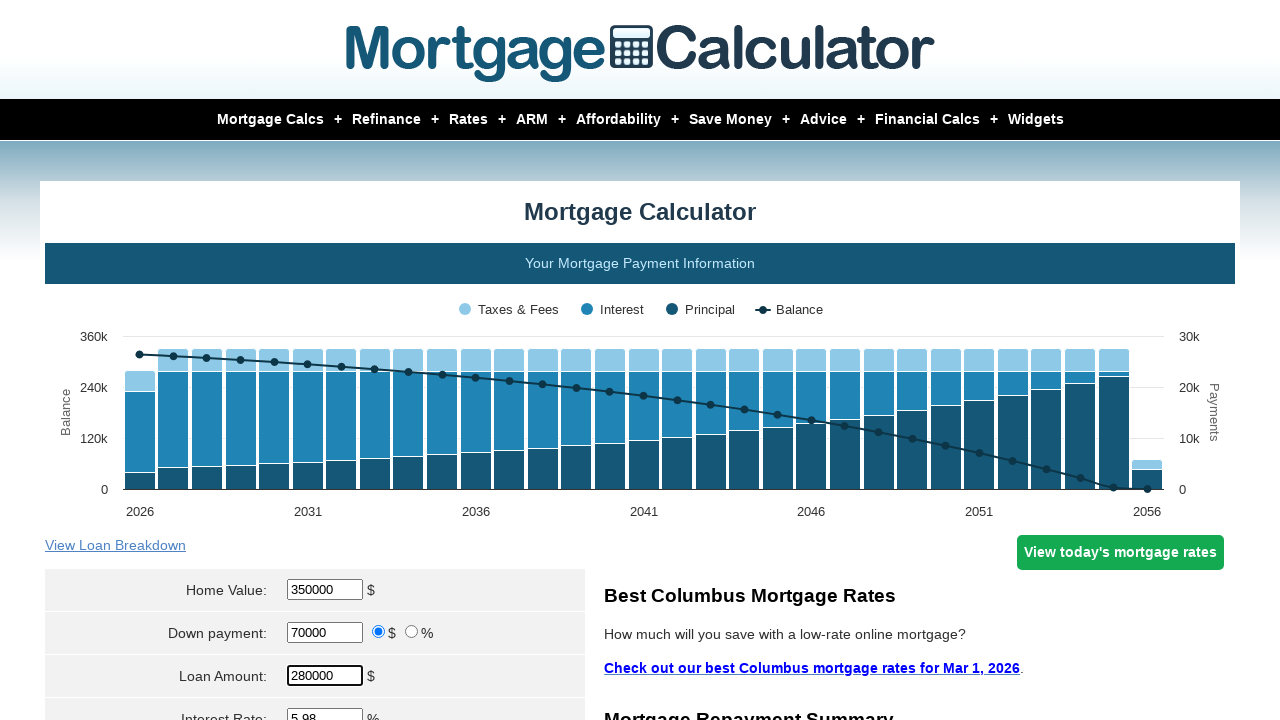

Entered start year of 2024 on #start_year
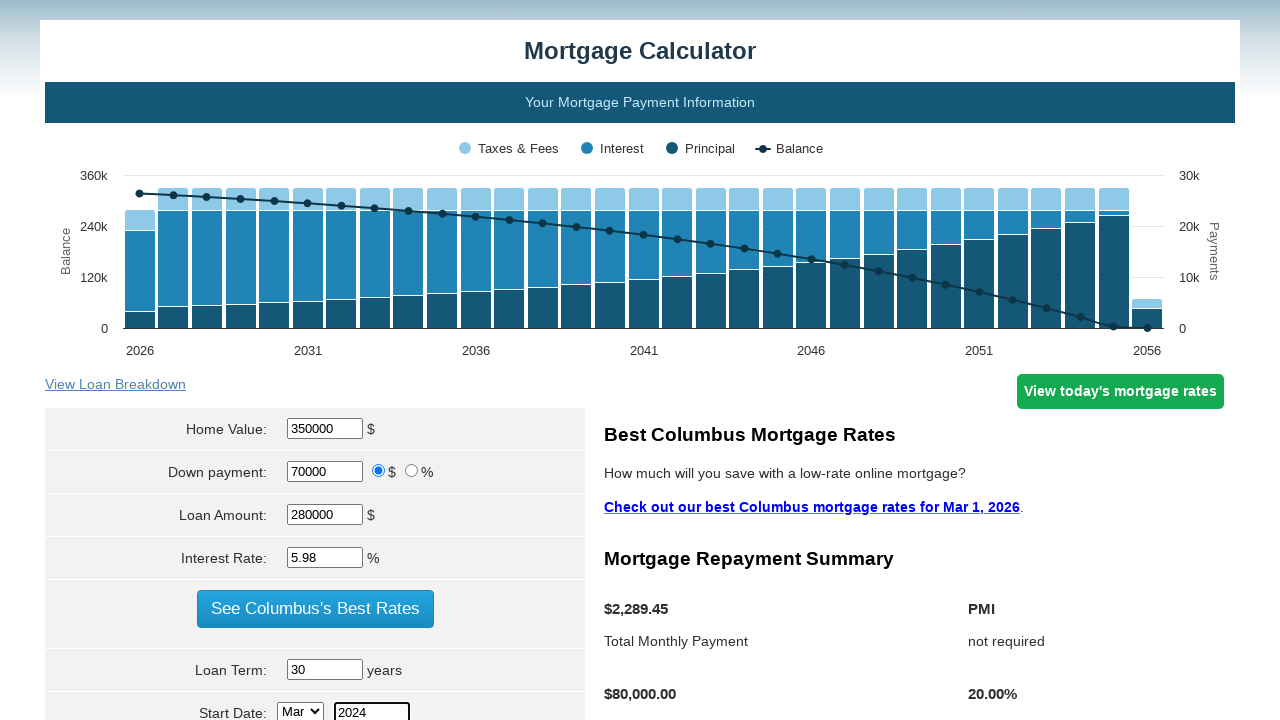

Clicked Calculate button to compute monthly payment at (315, 360) on input[value='Calculate']
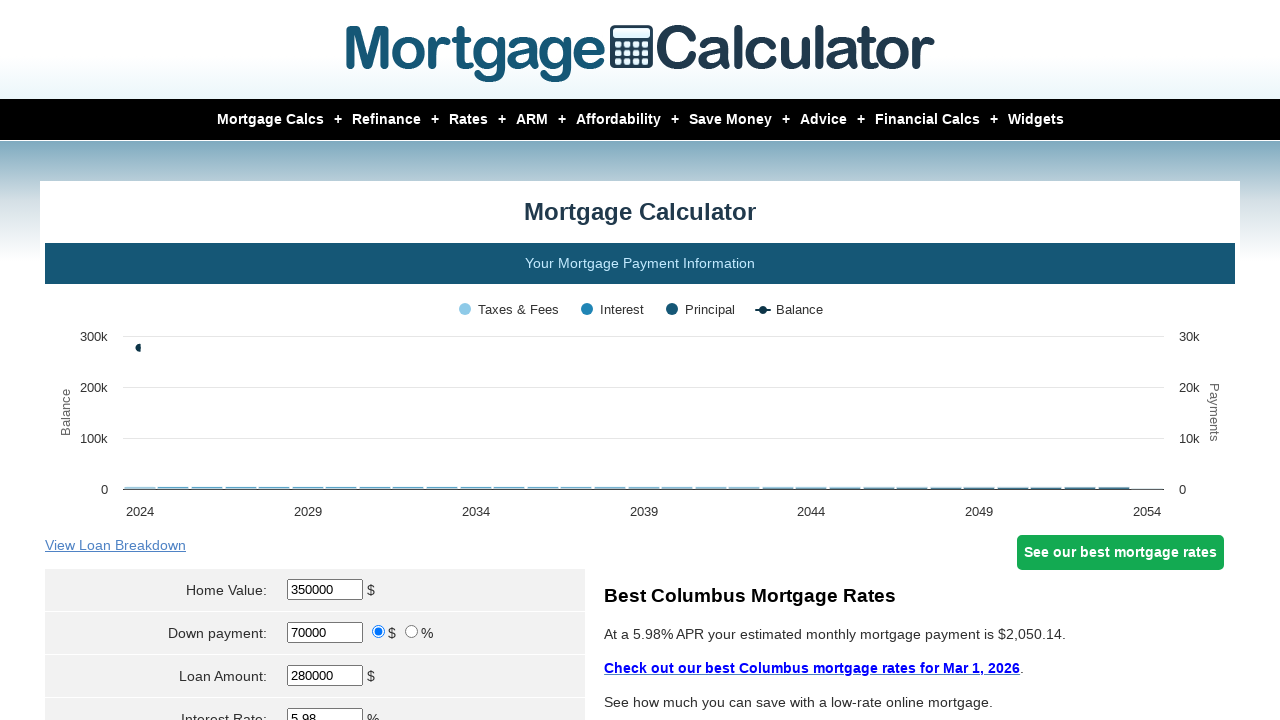

Monthly payment result appeared on page
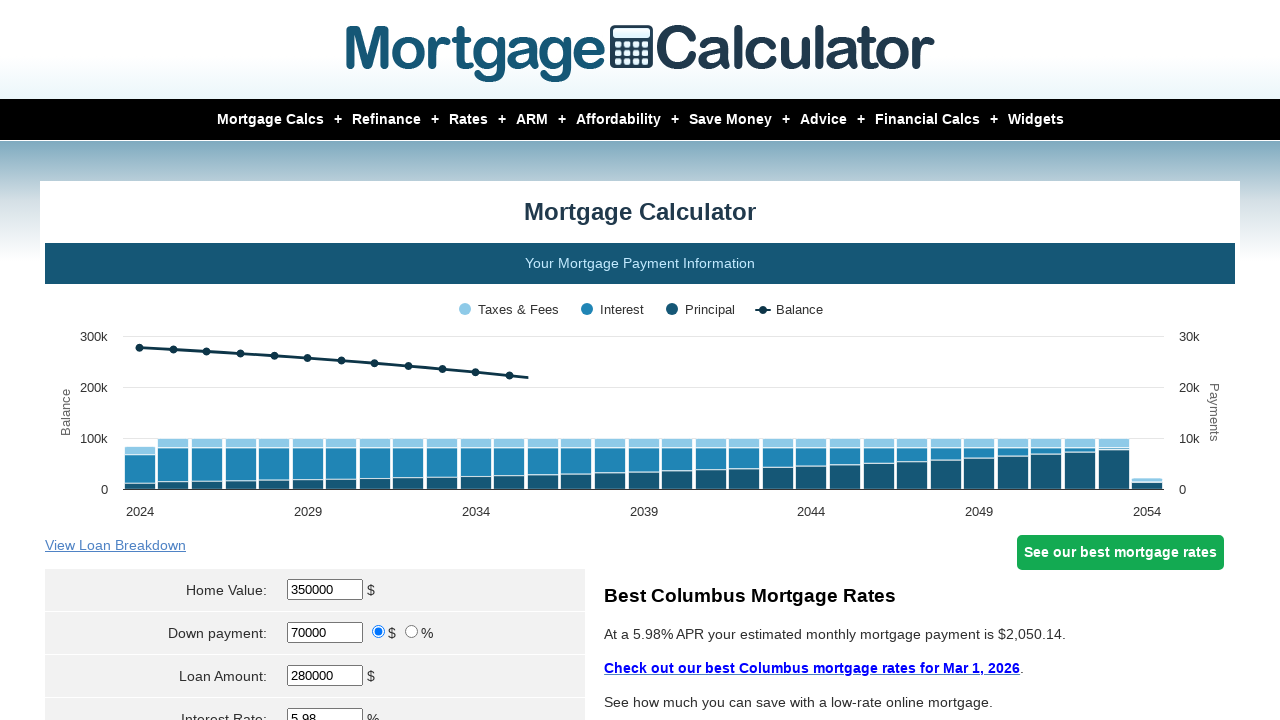

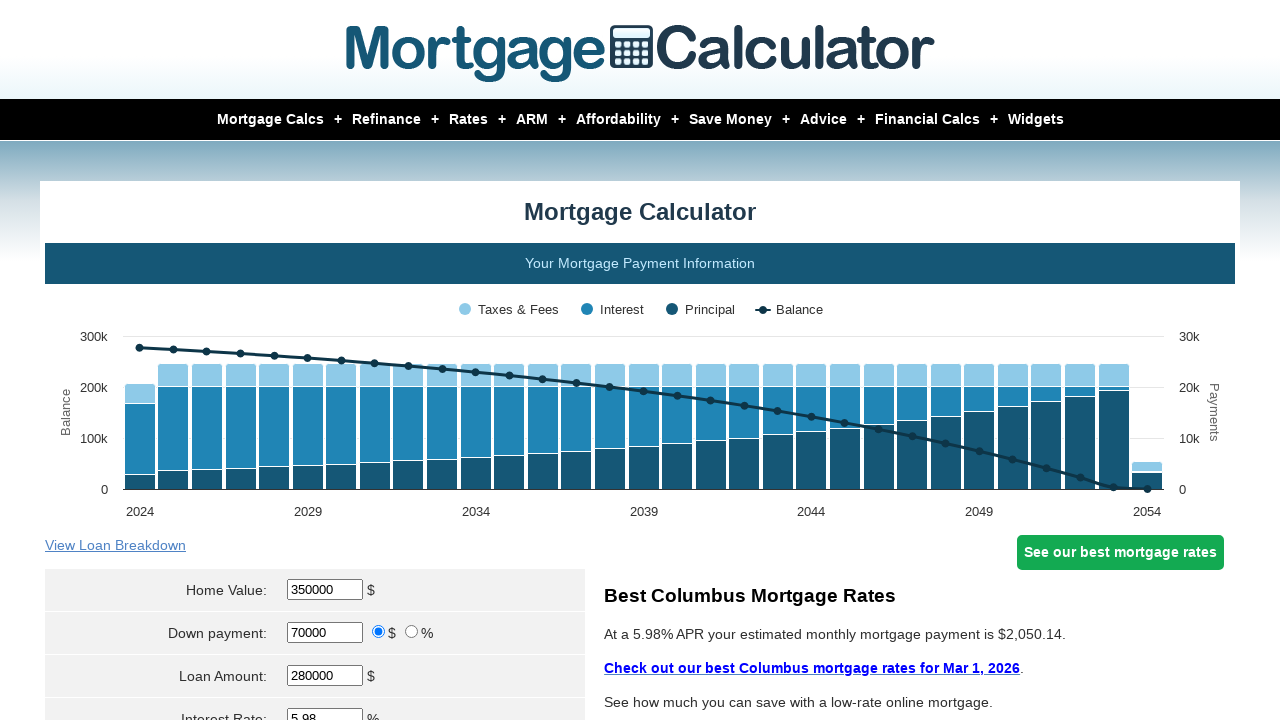